Tests checkbox functionality by clicking each checkbox on the page

Starting URL: https://the-internet.herokuapp.com/checkboxes

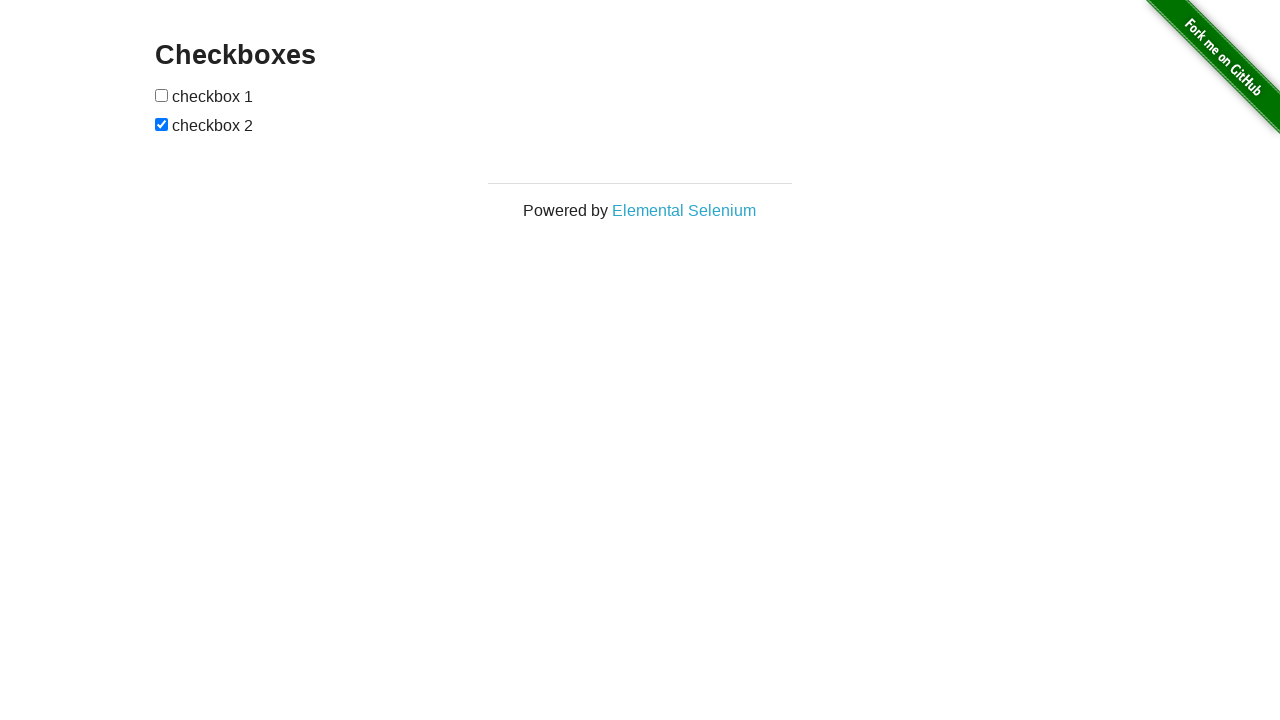

Located all checkboxes on the page
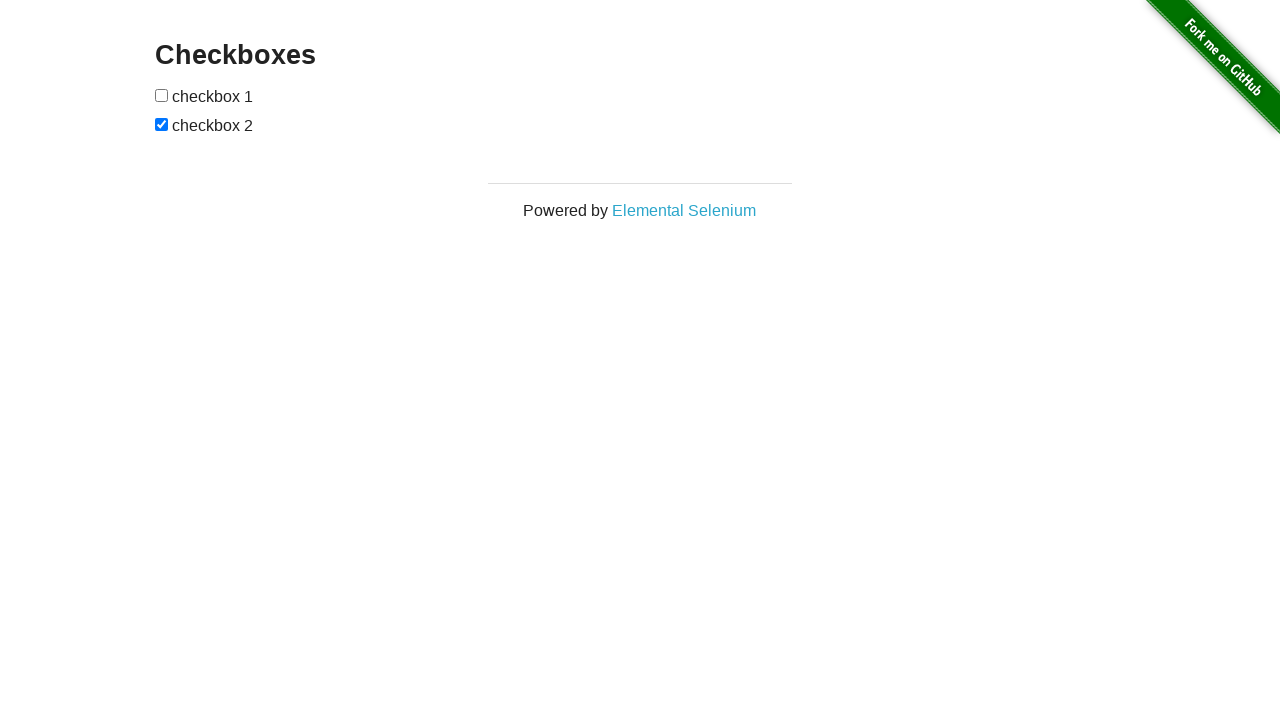

Found 2 checkboxes
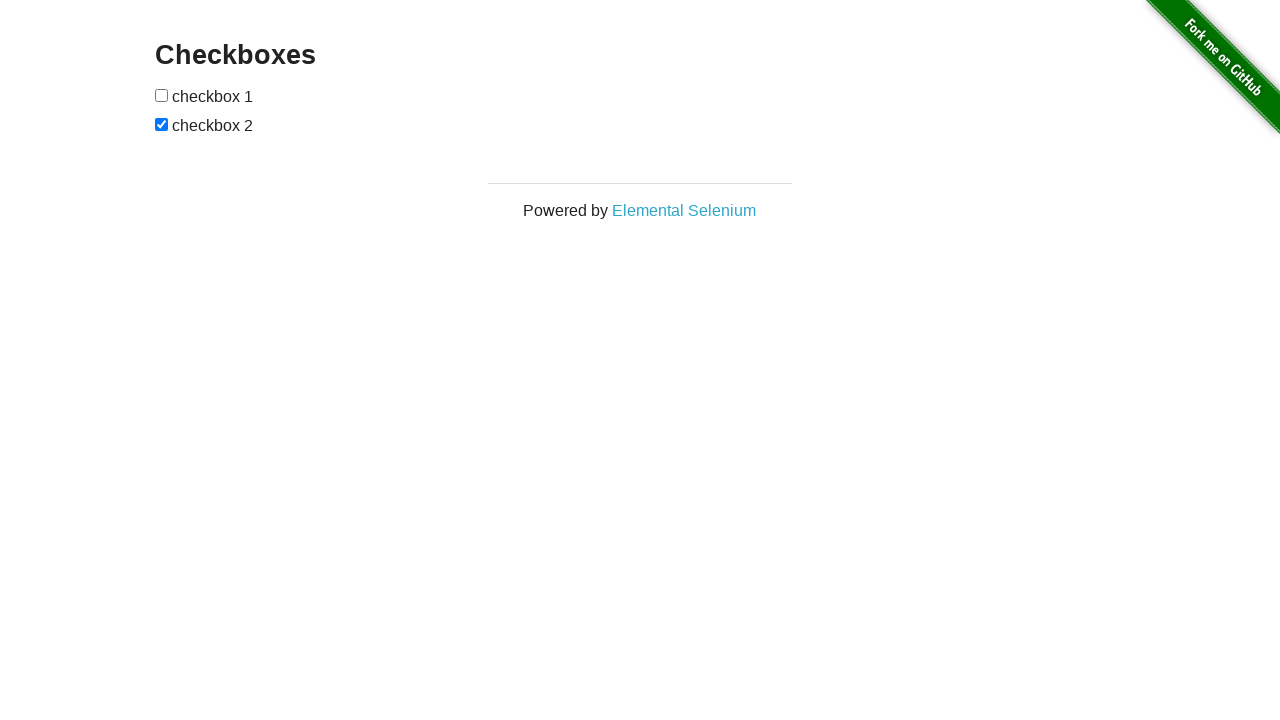

Clicked checkbox 1 of 2 at (162, 95) on #checkboxes input >> nth=0
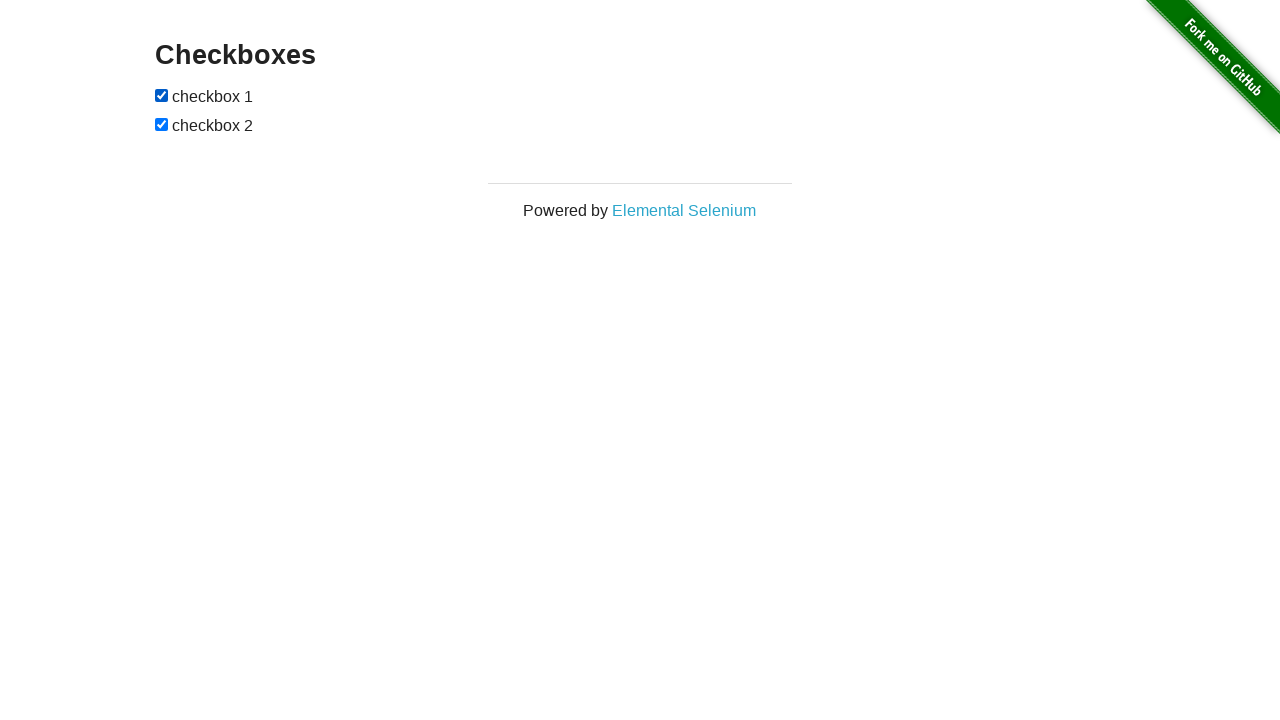

Waited 1 second after clicking checkbox 1
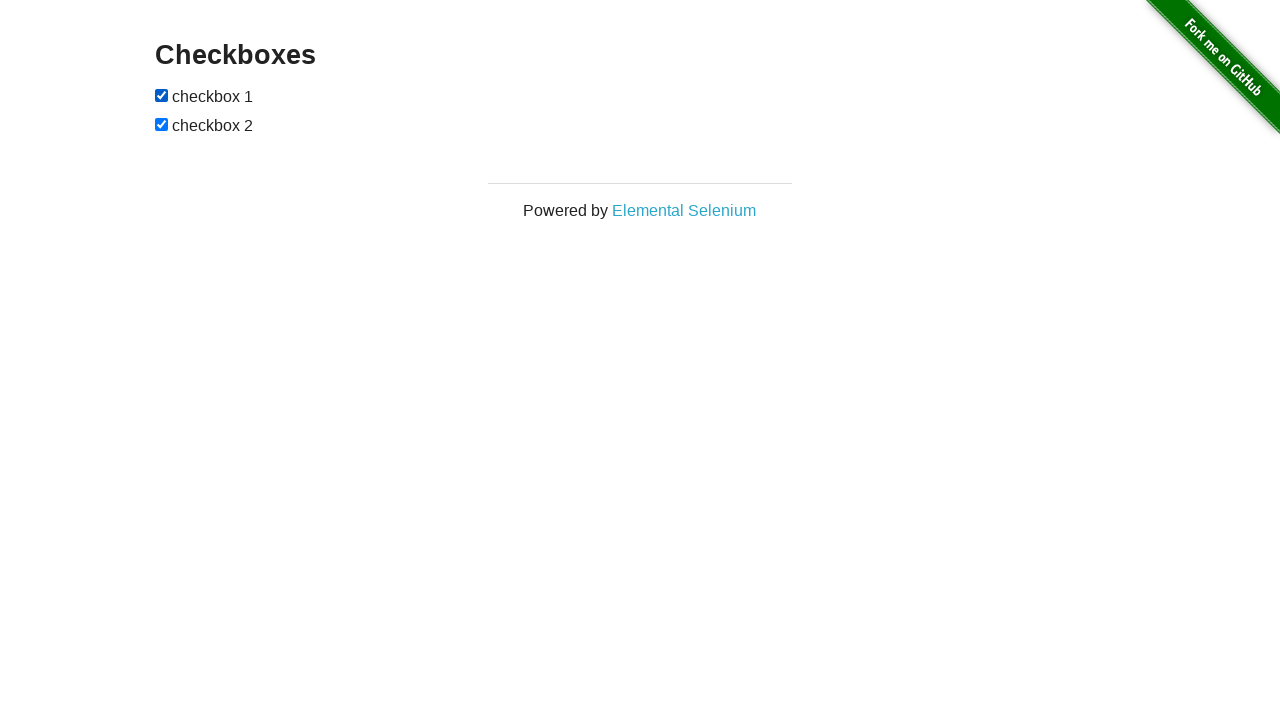

Clicked checkbox 2 of 2 at (162, 124) on #checkboxes input >> nth=1
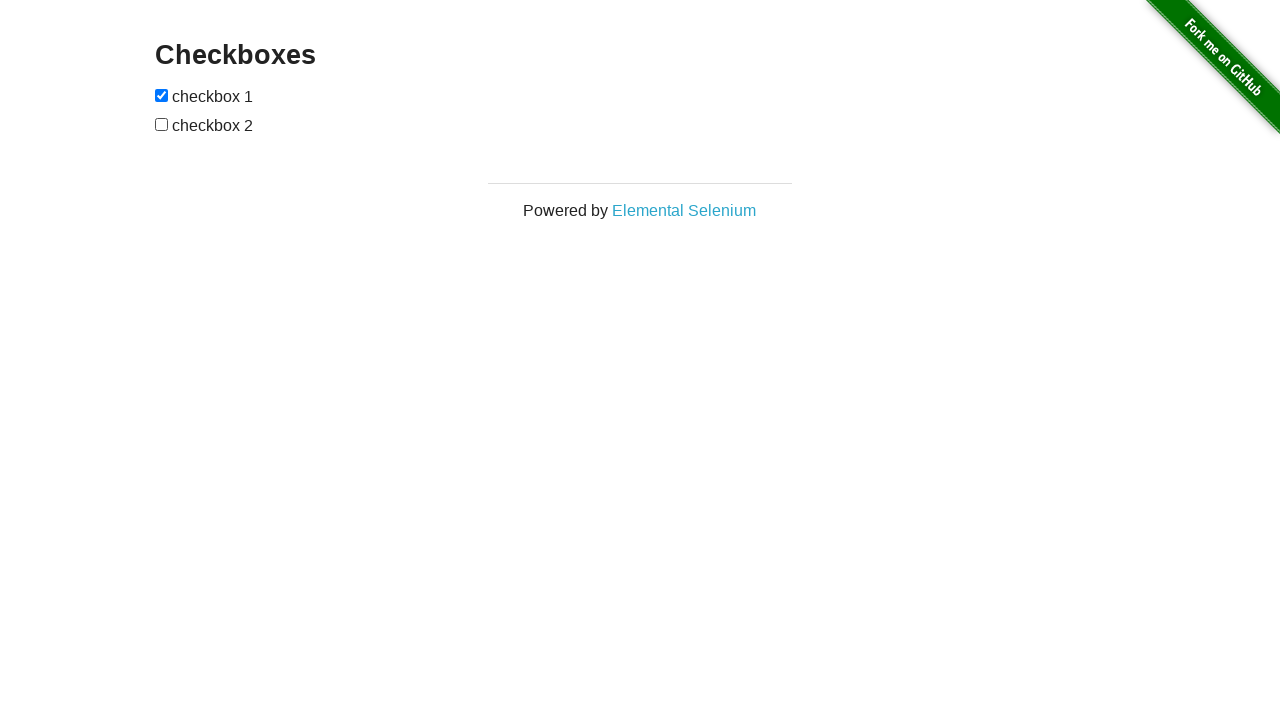

Waited 1 second after clicking checkbox 2
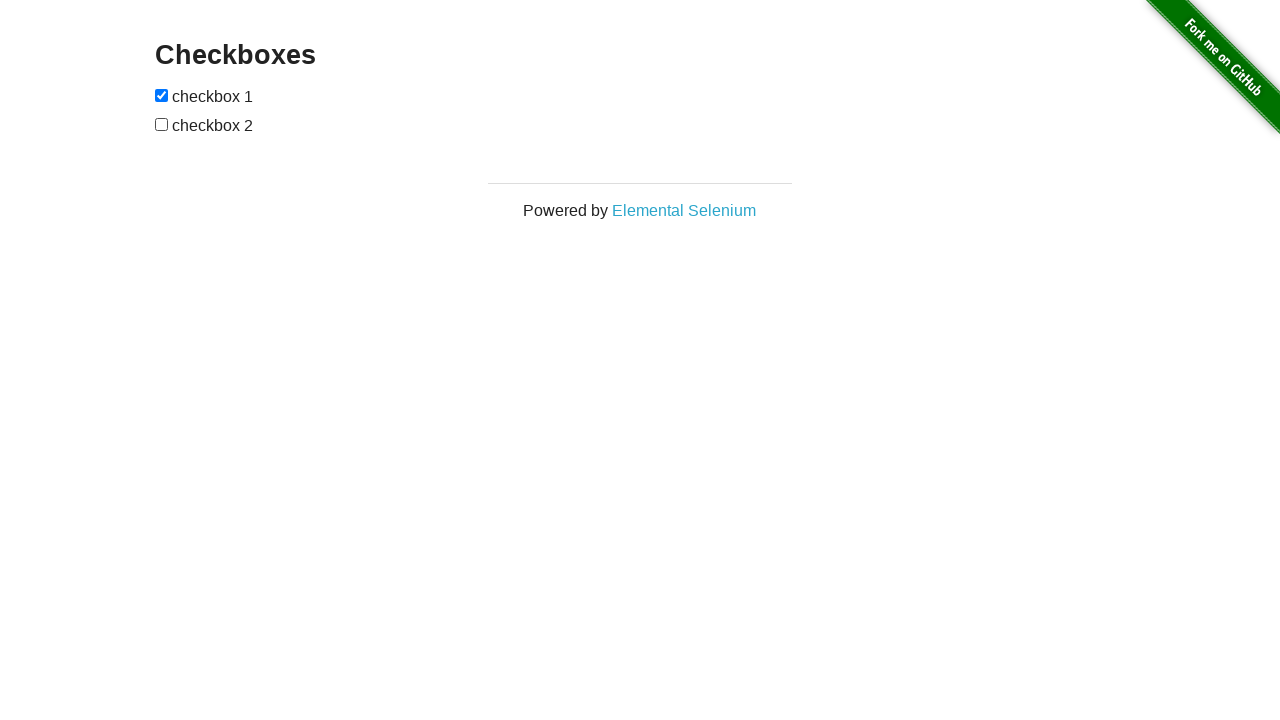

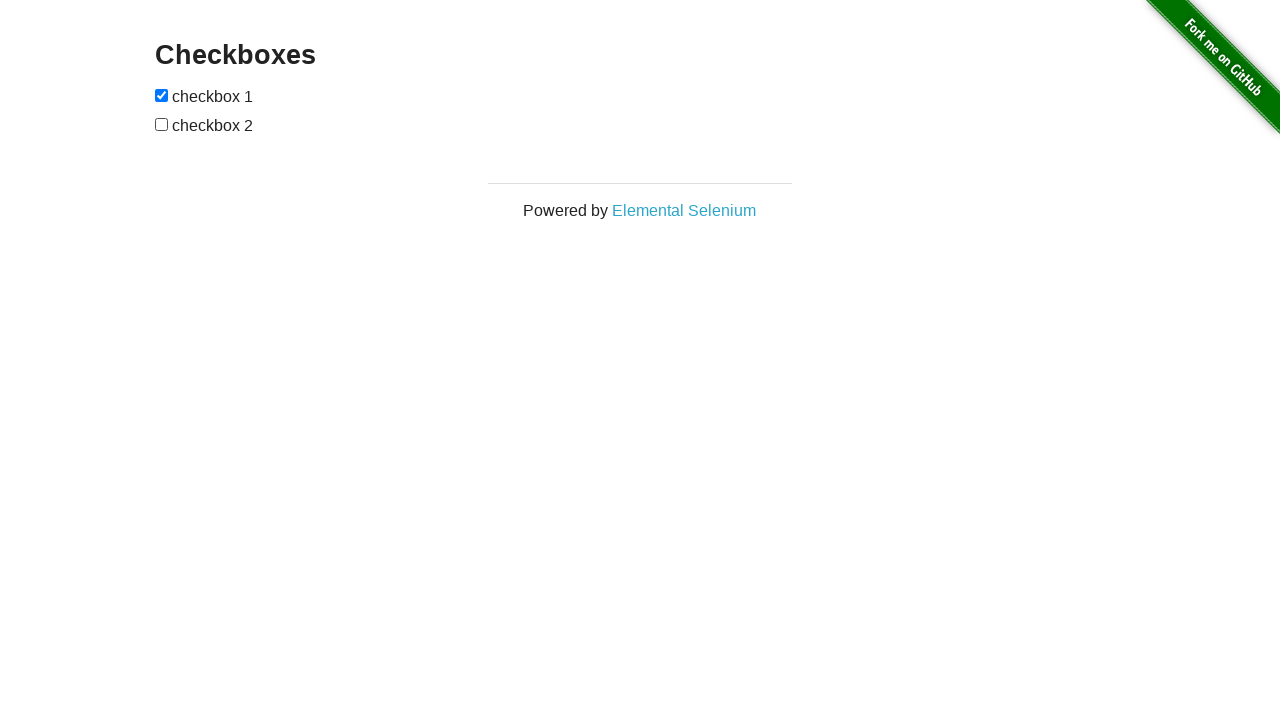